Tests the hide/show functionality of a text element by scrolling to the section, clicking hide button, setting a value via JavaScript, and then clicking show button to reveal the element

Starting URL: https://rahulshettyacademy.com/AutomationPractice/

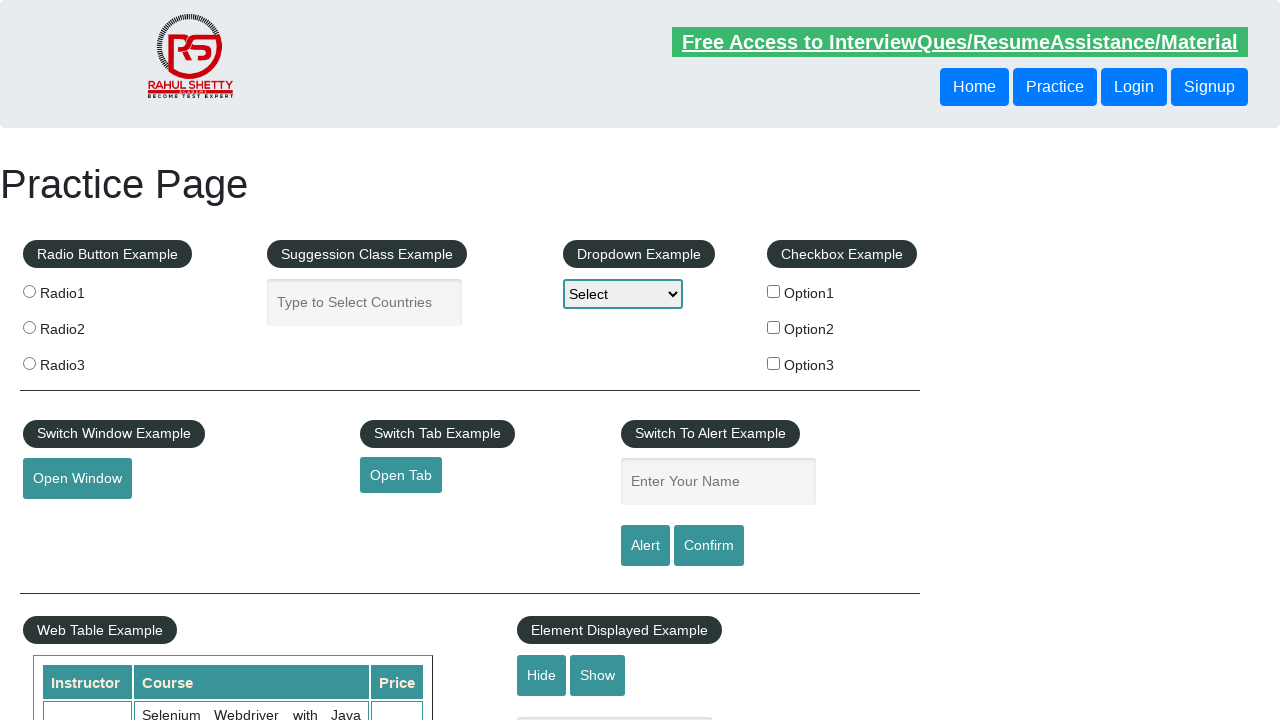

Scrolled to 'Element Displayed Example' section
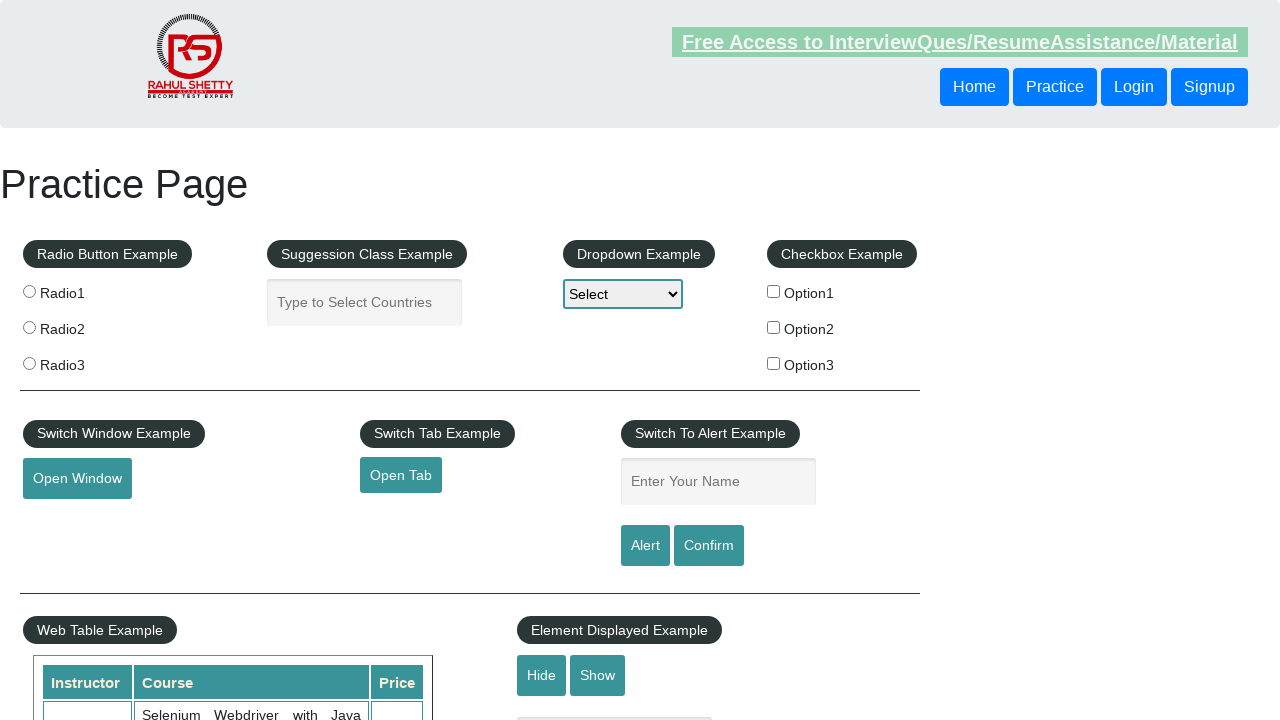

Clicked hide button to hide the textbox at (542, 675) on #hide-textbox
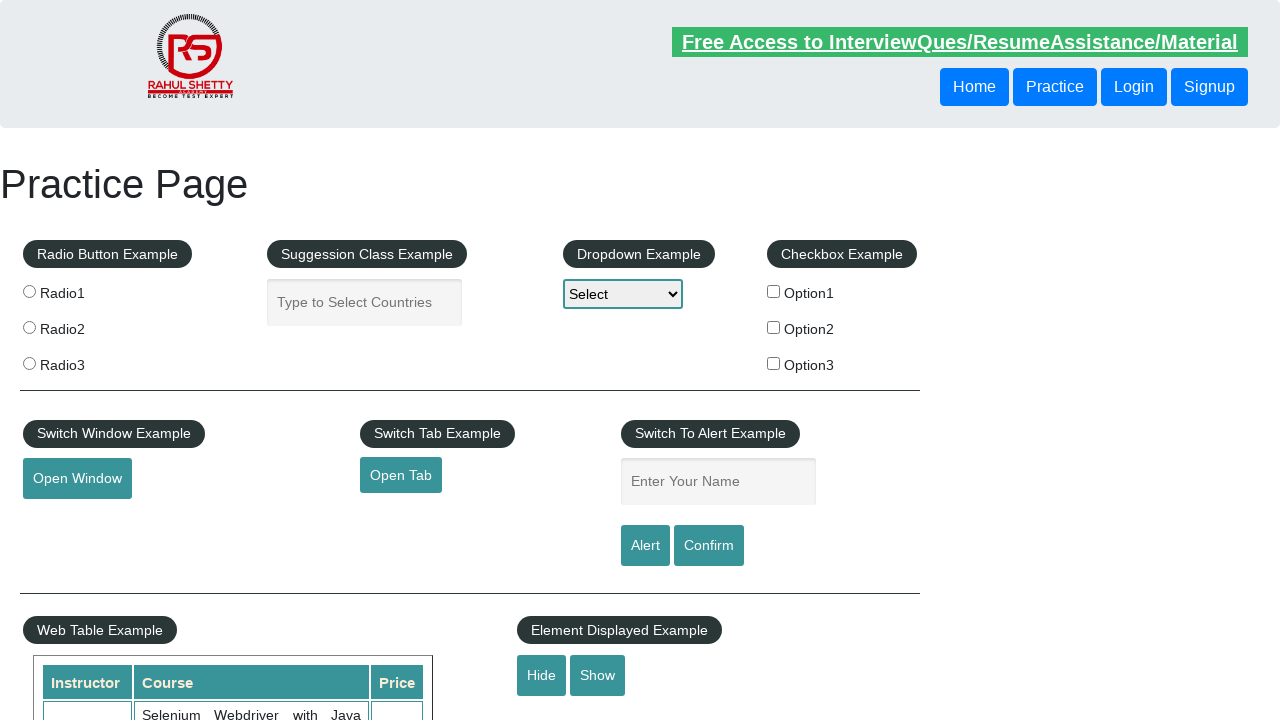

Set textbox value to 'aman' using JavaScript
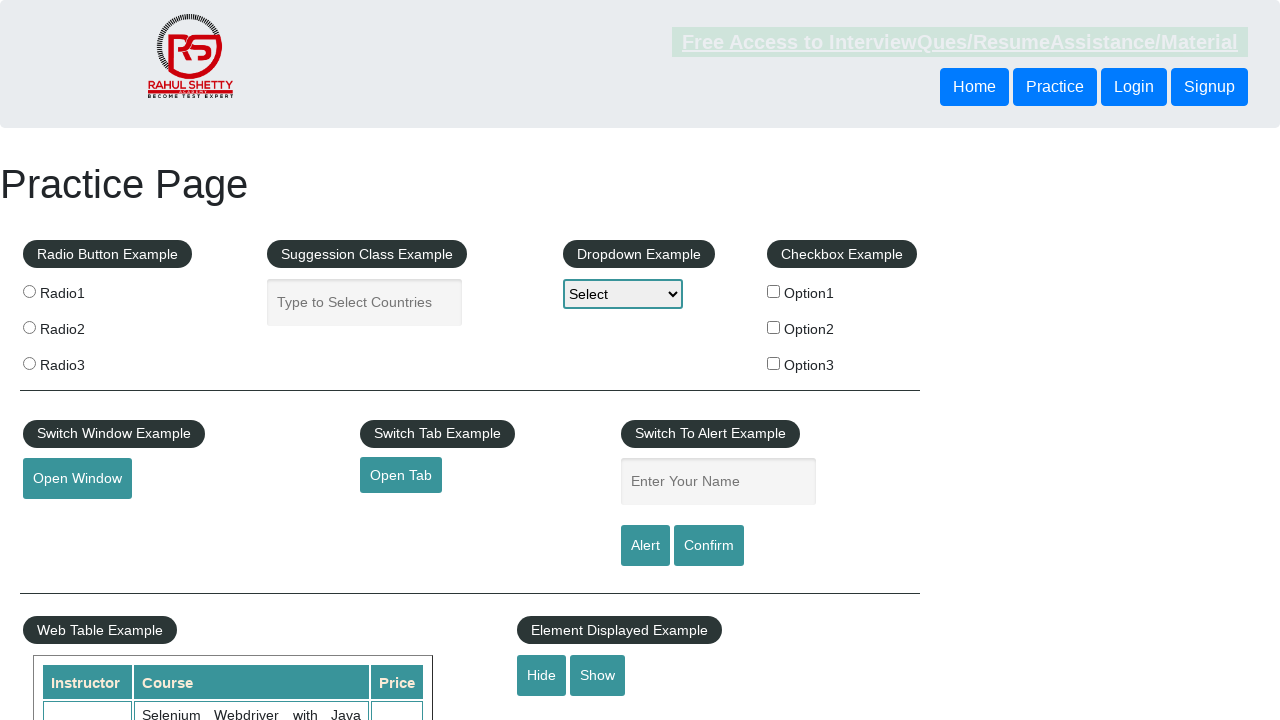

Clicked show button to reveal the textbox at (598, 675) on #show-textbox
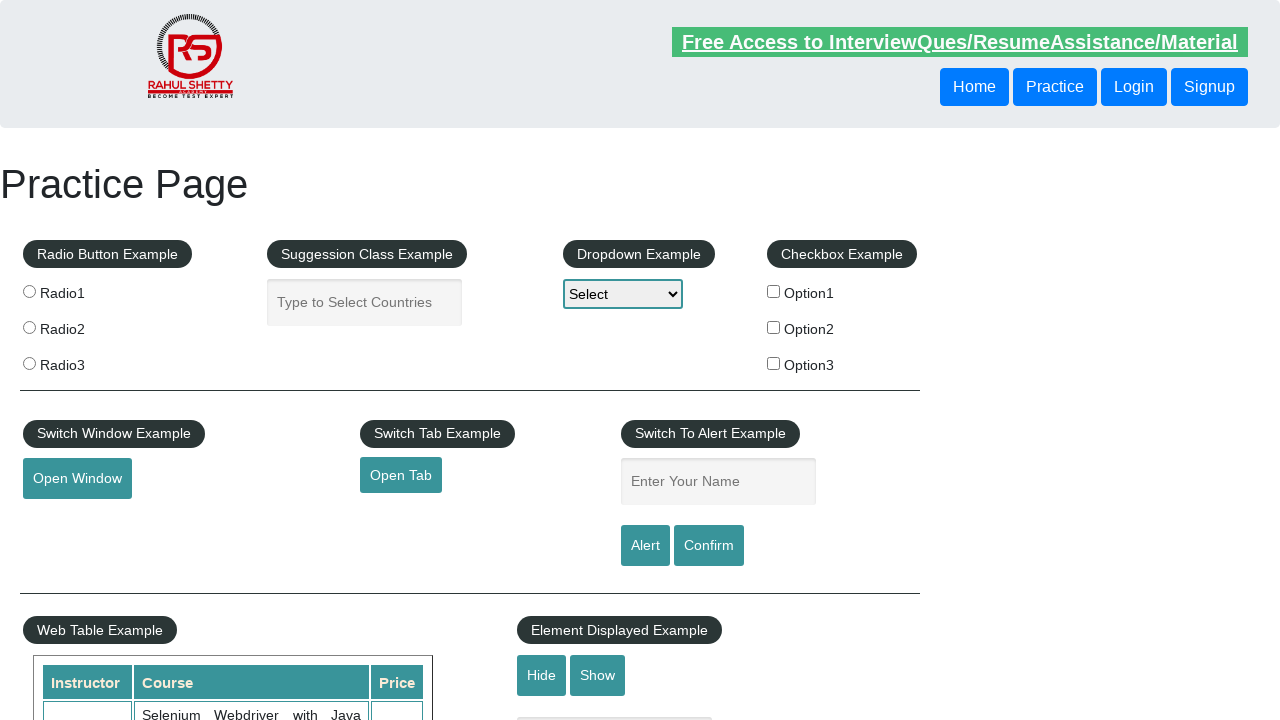

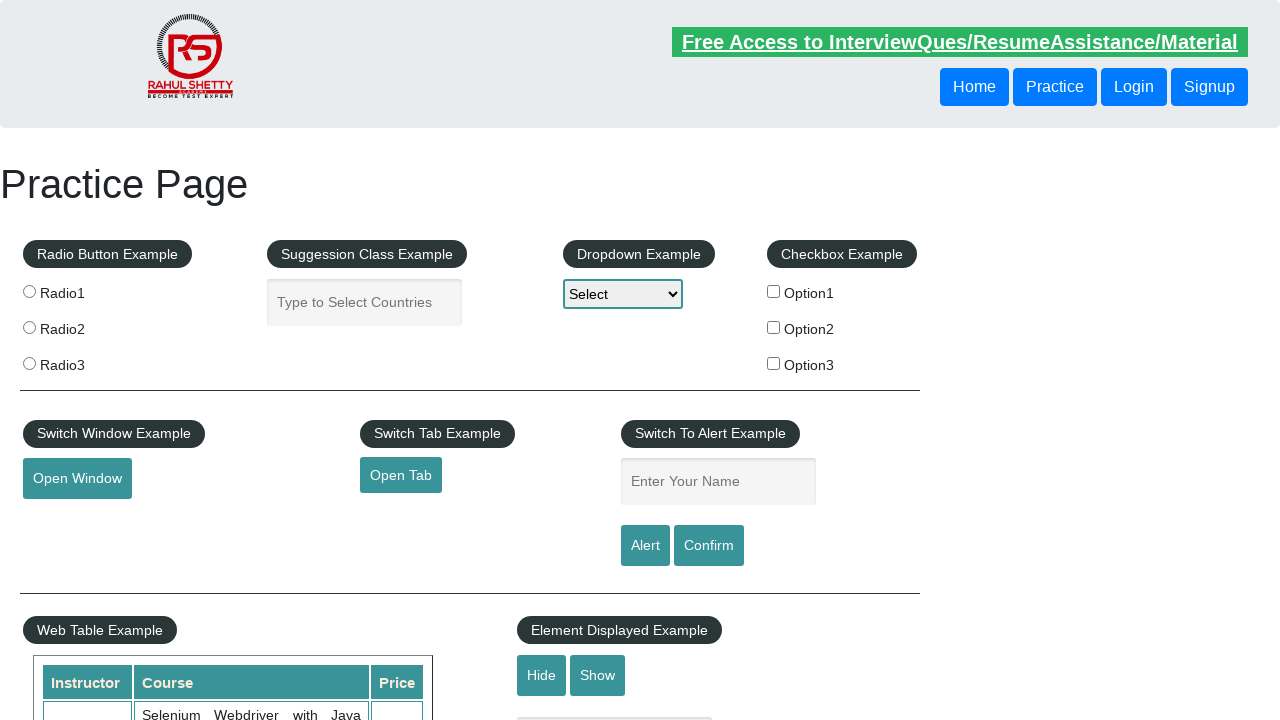